Tests an emoji picker plugin by switching to an iframe, clicking on emoji categories, filling out a form with multiple text fields, and submitting it

Starting URL: https://www.jqueryscript.net/demo/Easy-iFrame-based-Twitter-Emoji-Picker-Plugin-jQuery-Emoojis/

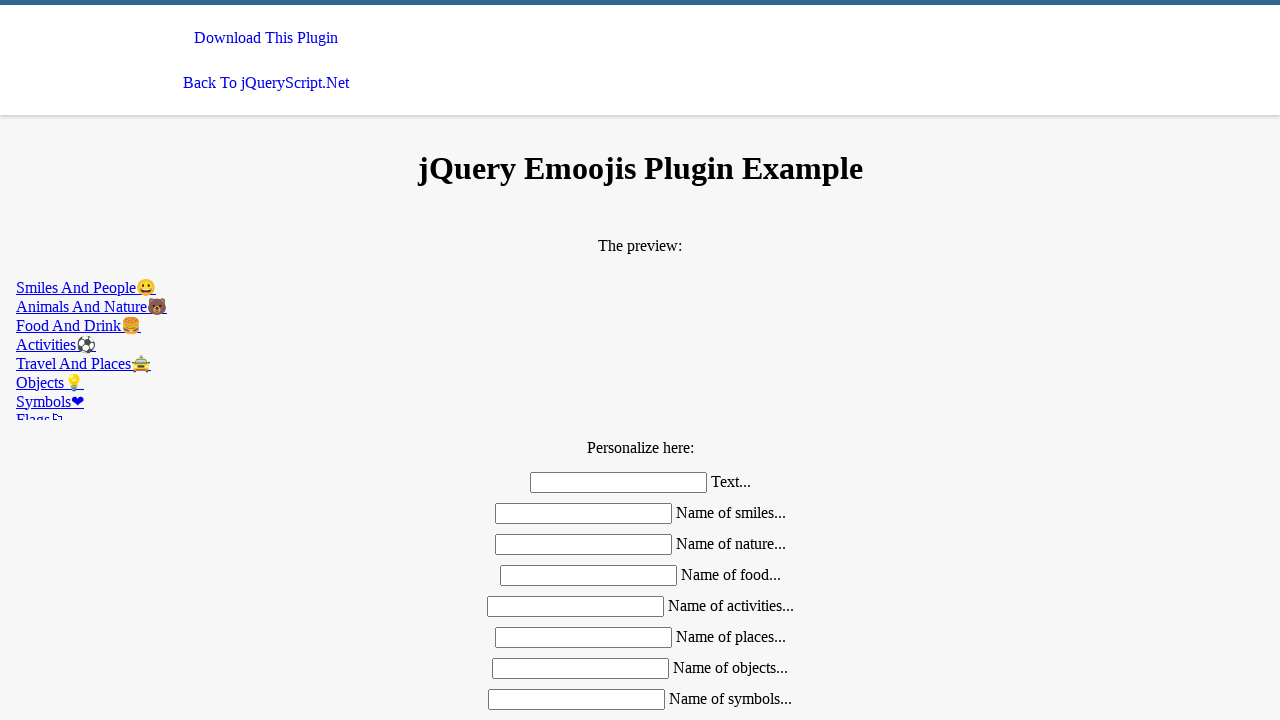

Located emoji picker iframe (index 1)
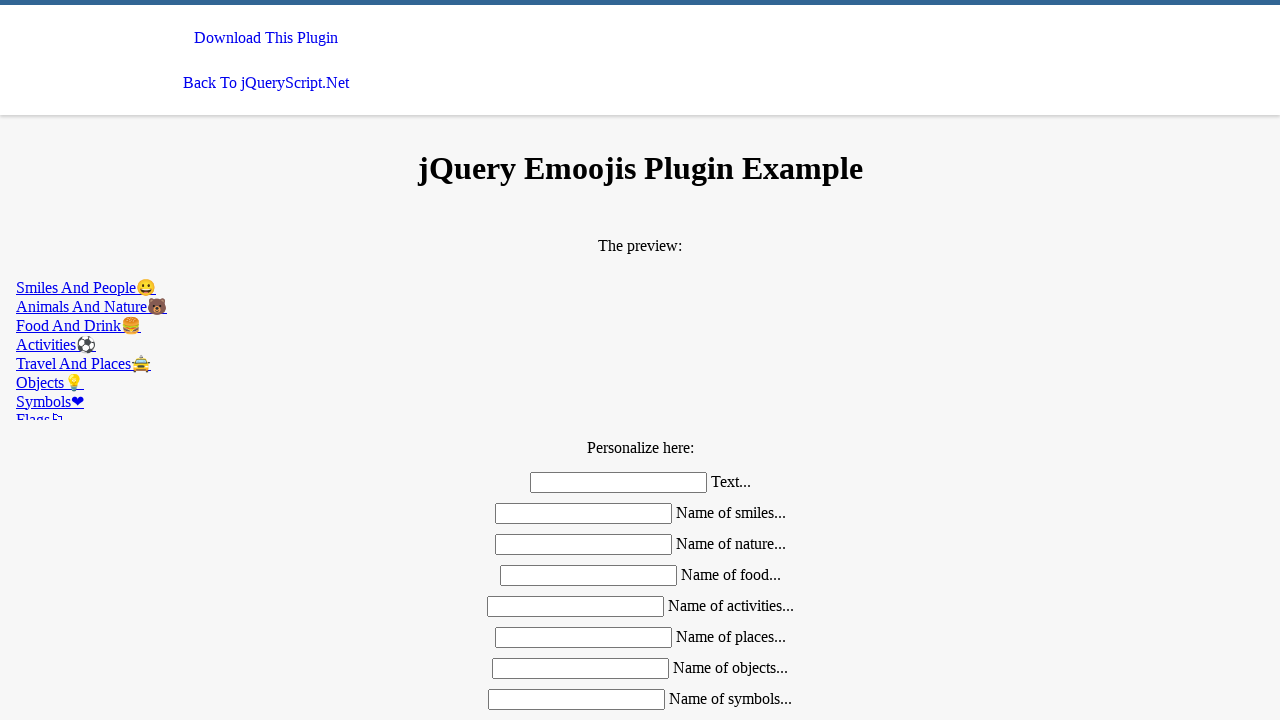

Clicked on nature emoji category tab at (640, 306) on iframe >> nth=1 >> internal:control=enter-frame >> a[href='#nature']
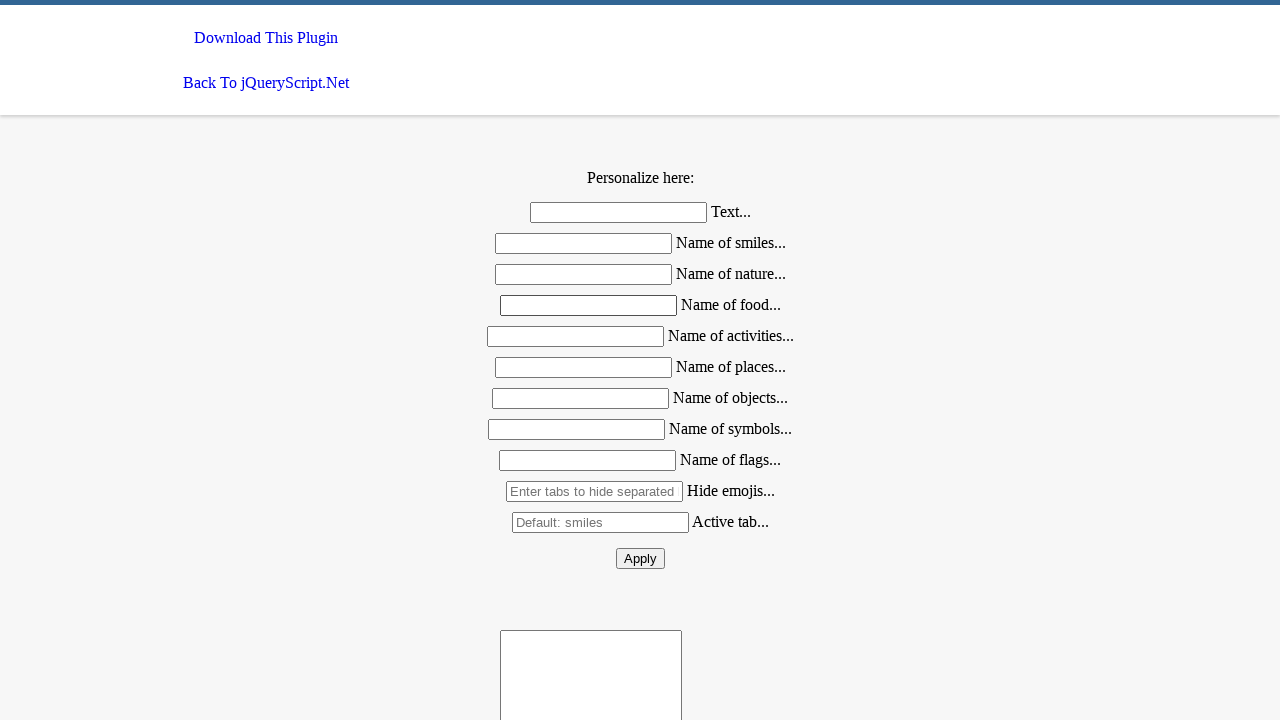

Located all form input fields
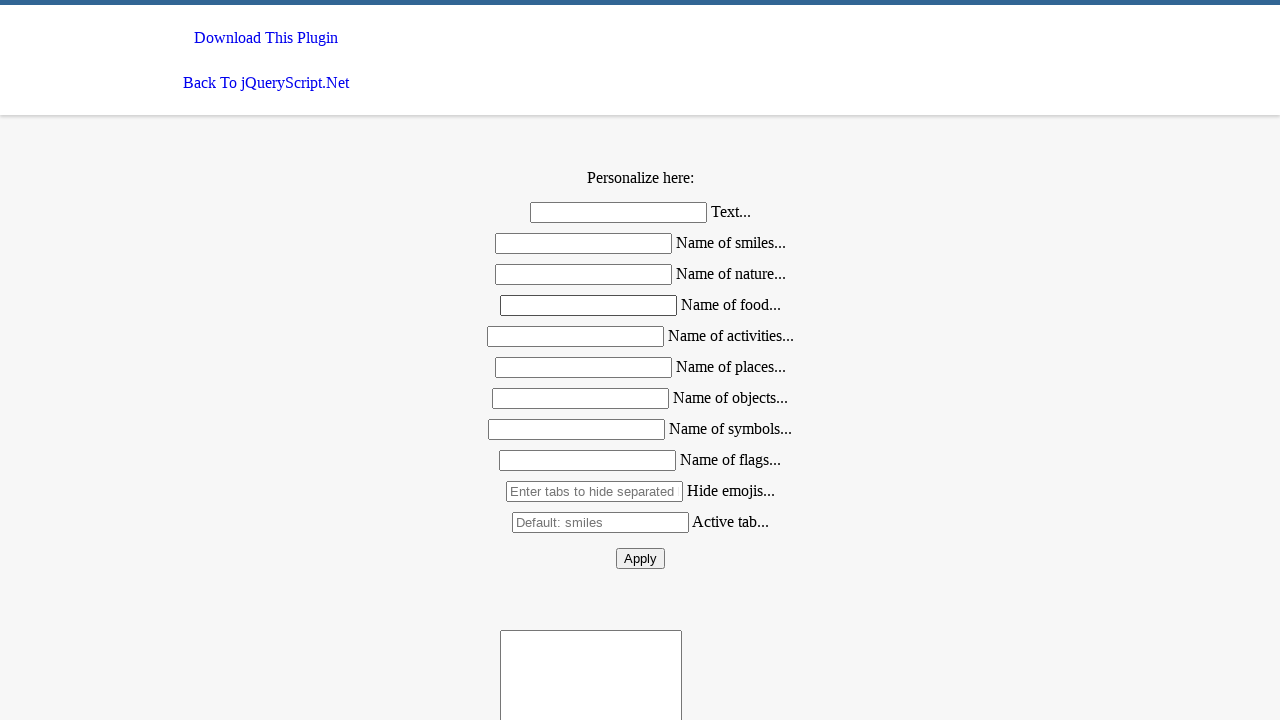

Filled first name field with 'John' on input.mdl-textfield__input >> nth=0
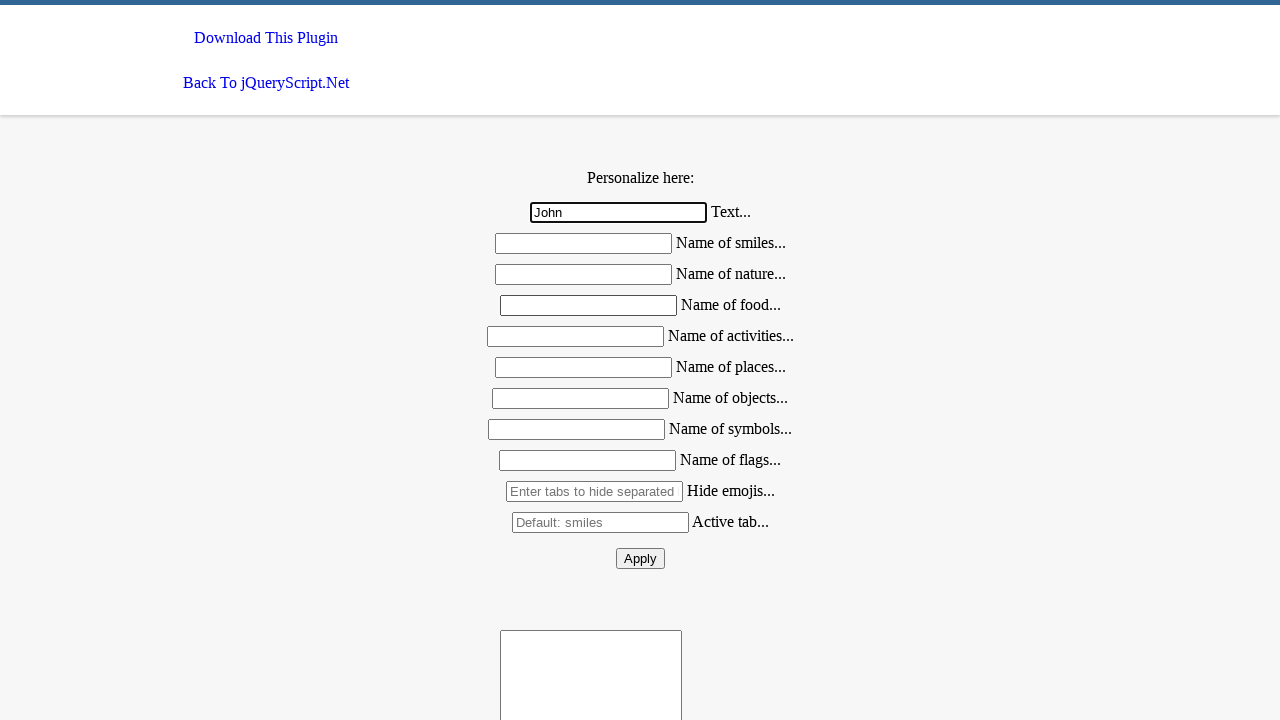

Filled last name field with 'Smith' on input.mdl-textfield__input >> nth=1
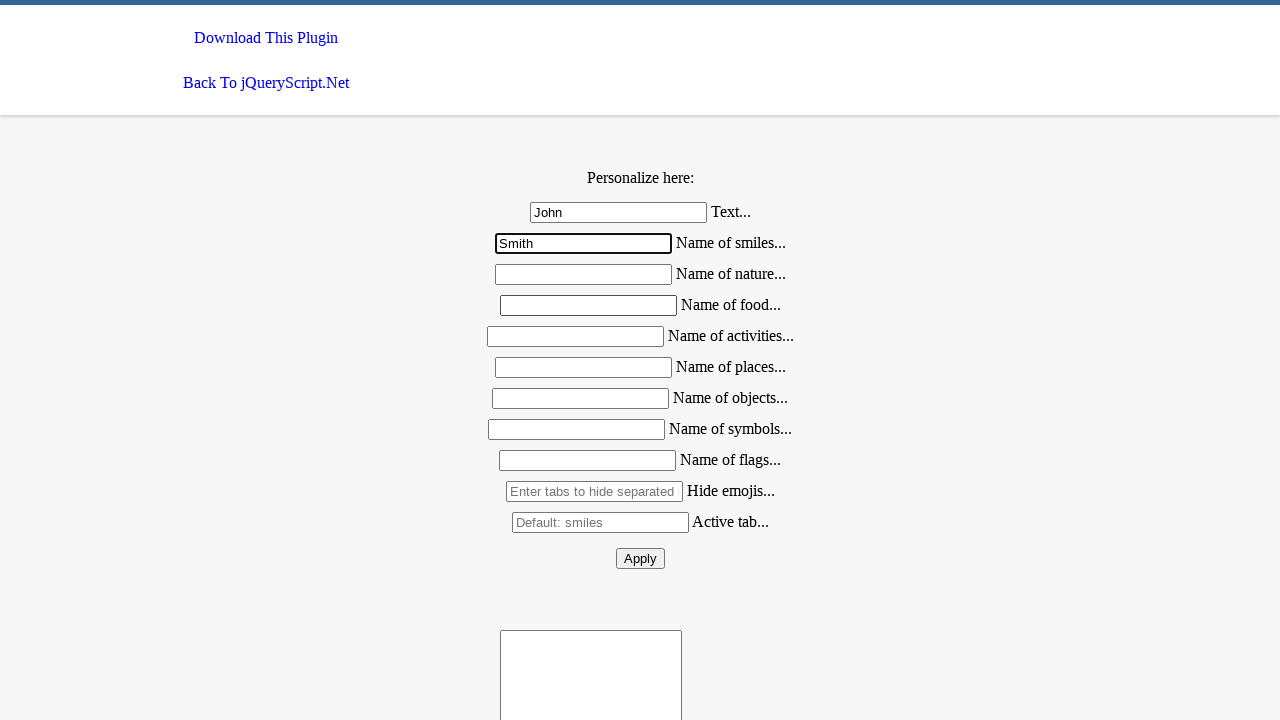

Filled email field with 'john.smith@email.com' on input.mdl-textfield__input >> nth=2
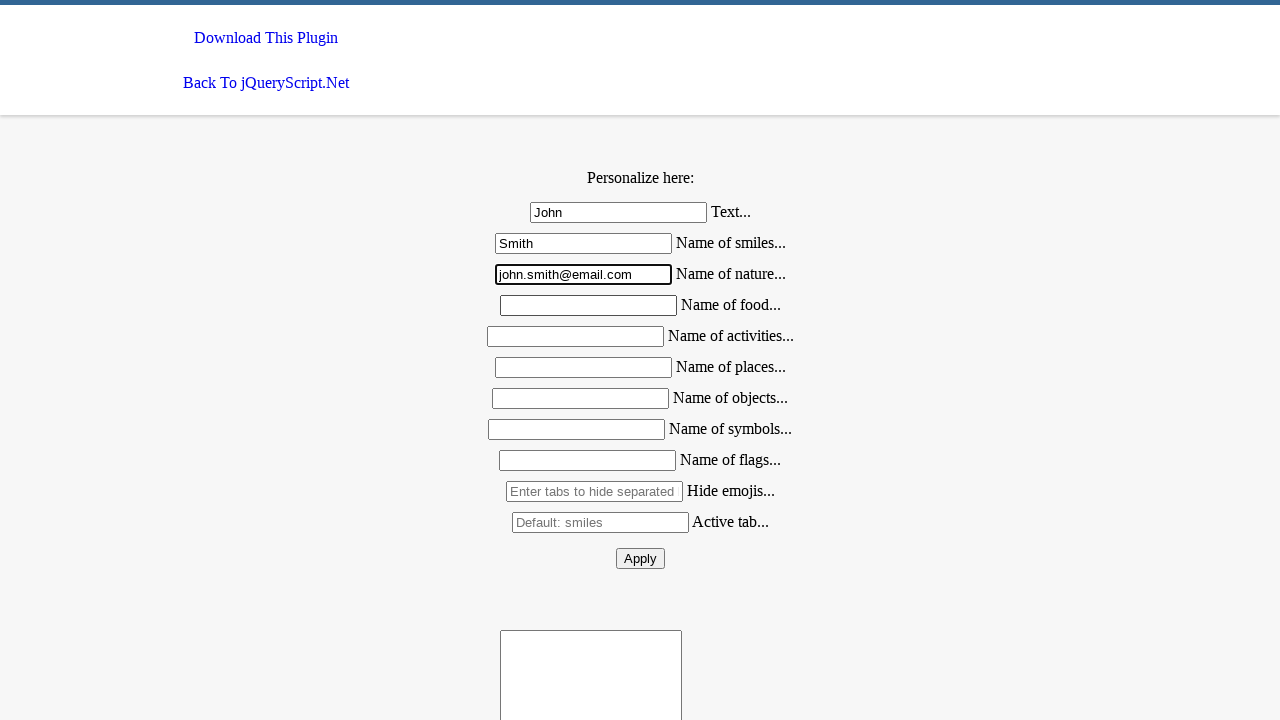

Filled phone field with '555-0123' on input.mdl-textfield__input >> nth=3
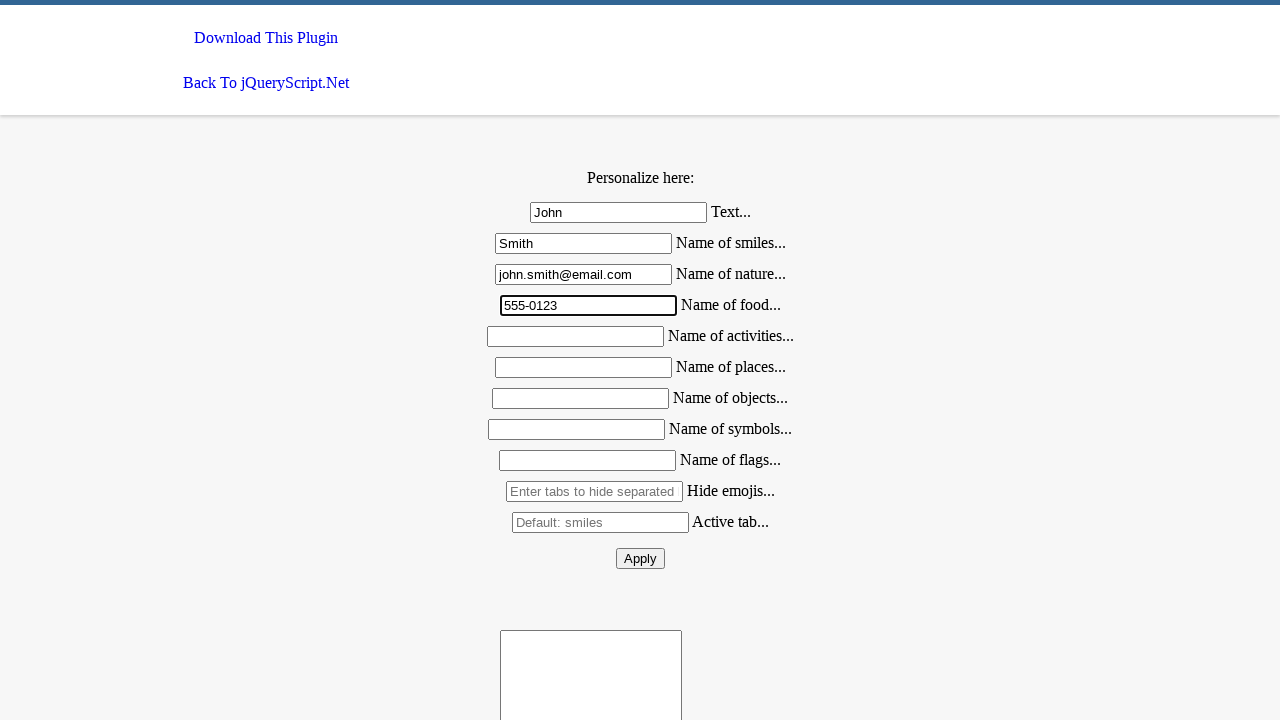

Filled address field with '123 Main Street' on input.mdl-textfield__input >> nth=4
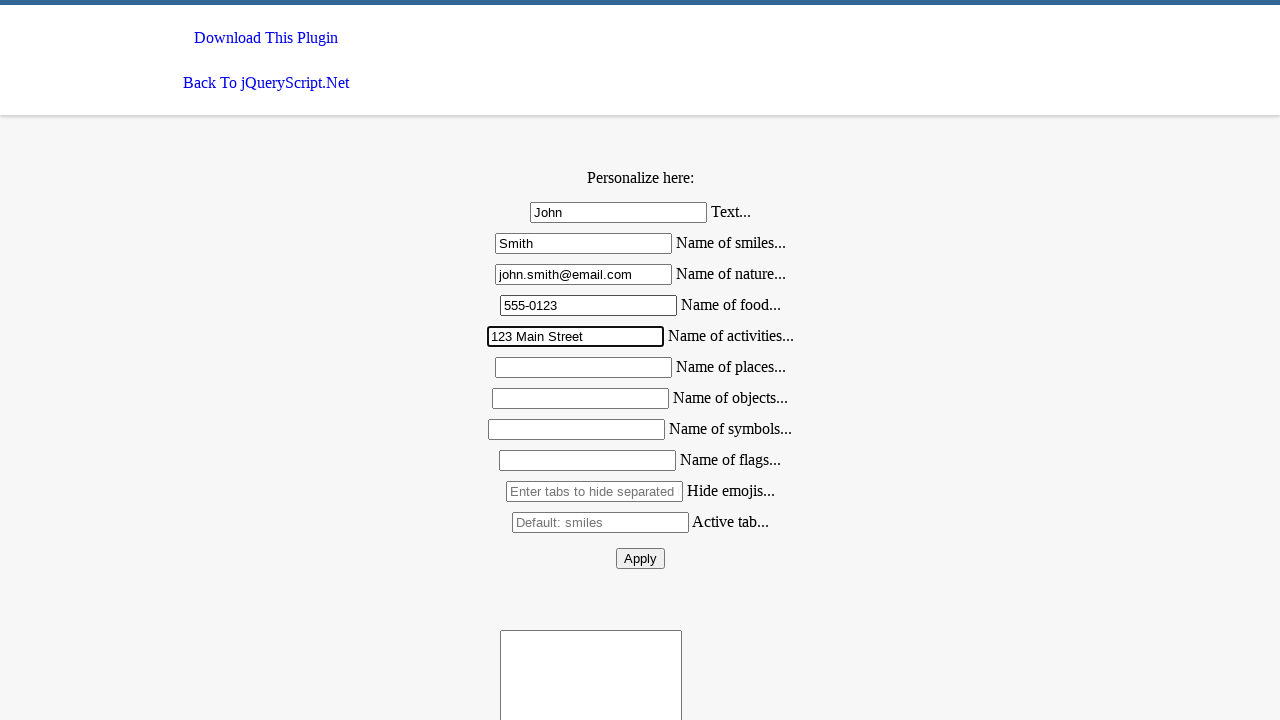

Filled city field with 'New York' on input.mdl-textfield__input >> nth=5
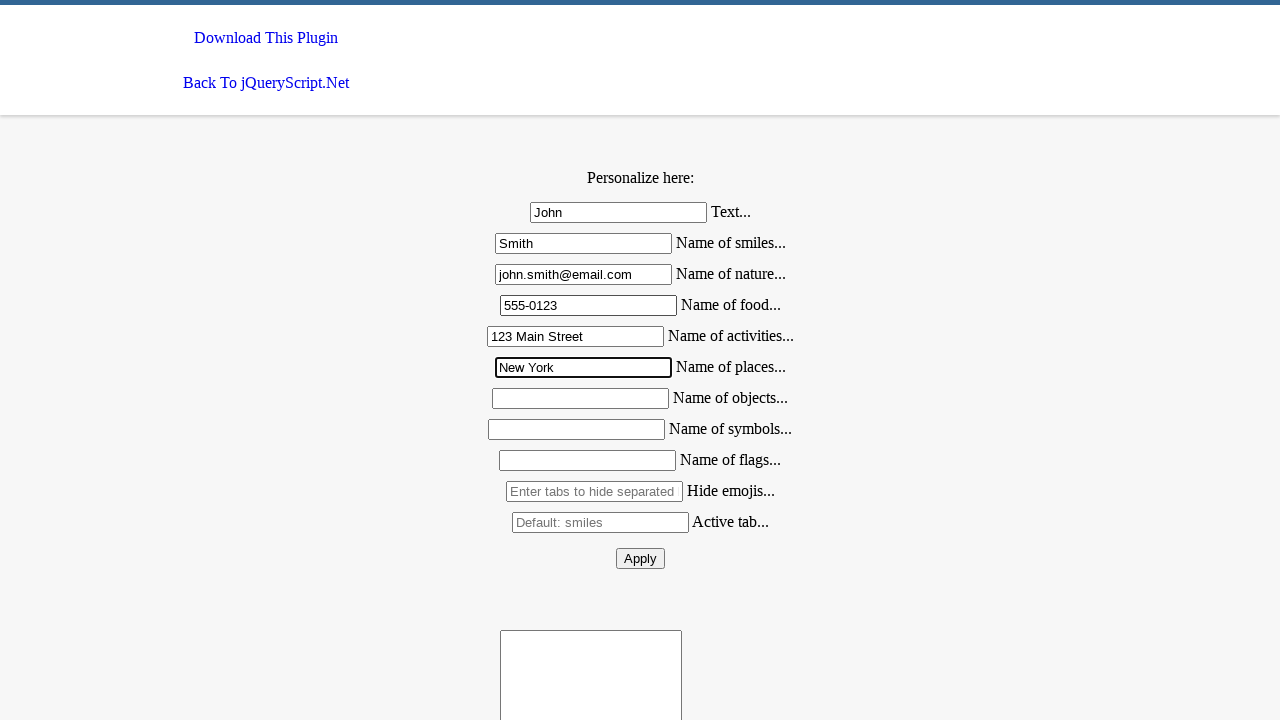

Filled zip code field with '10001' on input.mdl-textfield__input >> nth=6
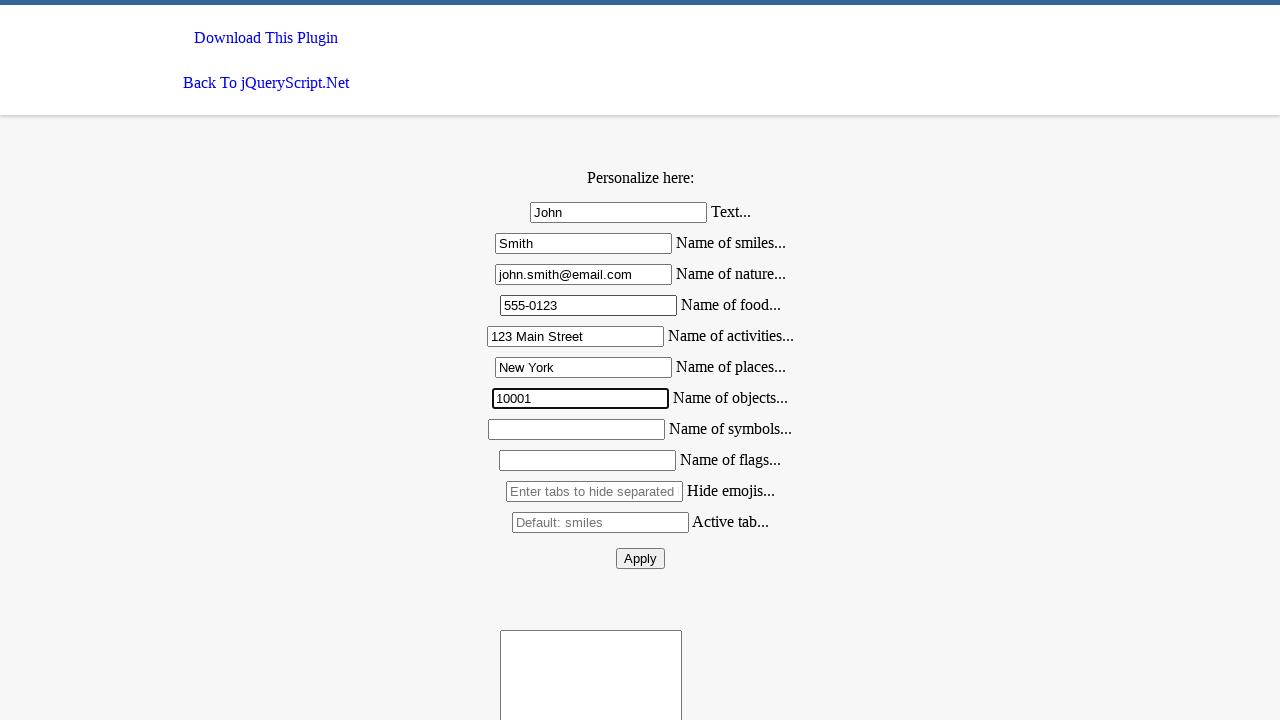

Filled country field with 'USA' on input.mdl-textfield__input >> nth=7
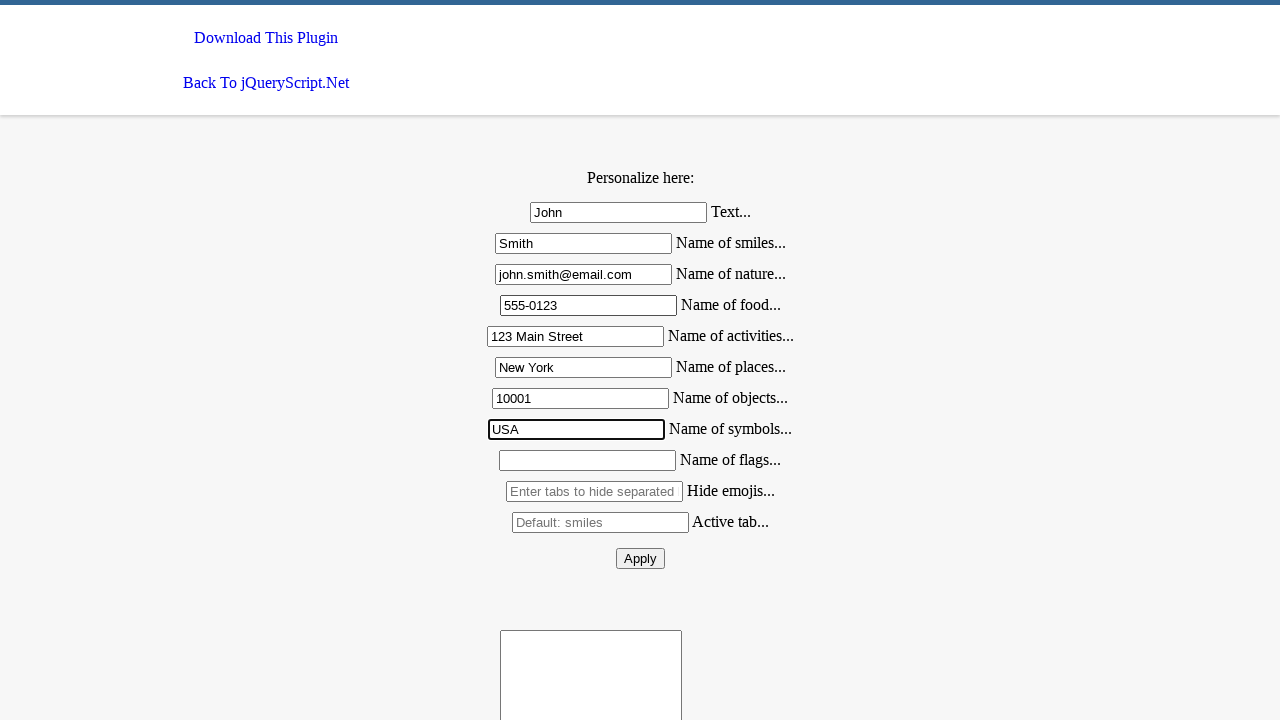

Filled job title field with 'Software Developer' on input.mdl-textfield__input >> nth=8
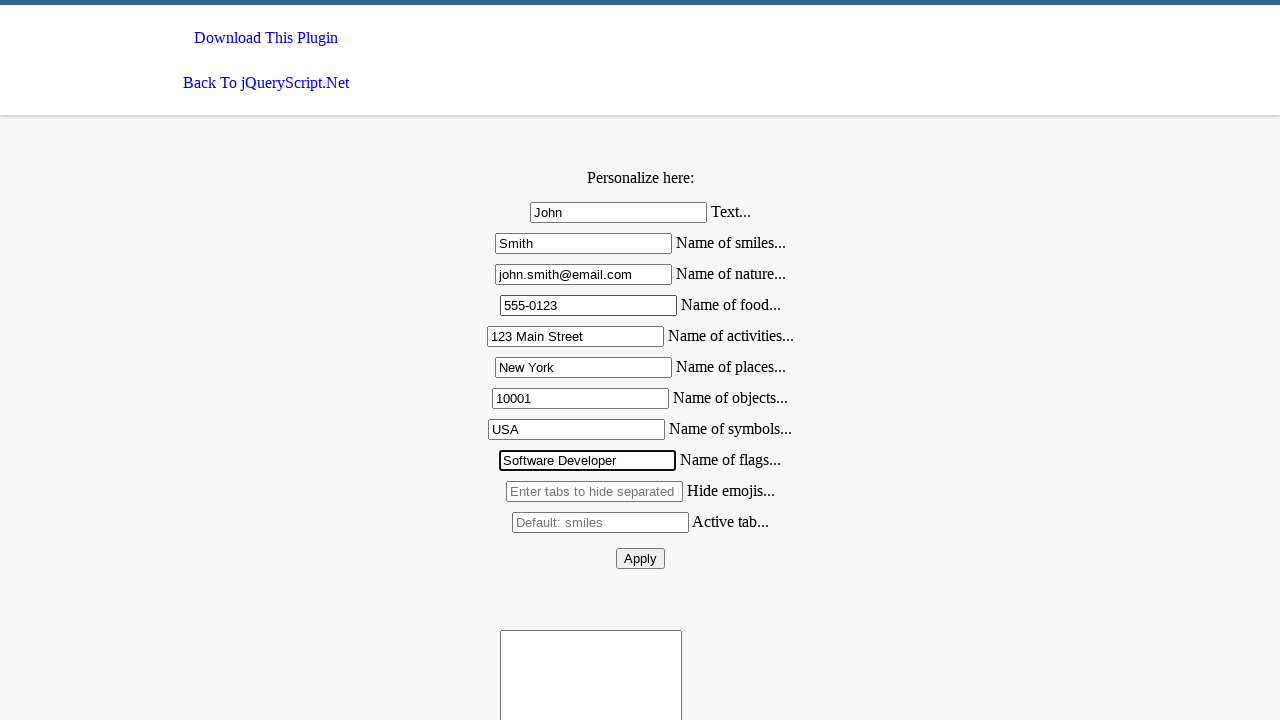

Filled company field with 'Tech Company' on input.mdl-textfield__input >> nth=9
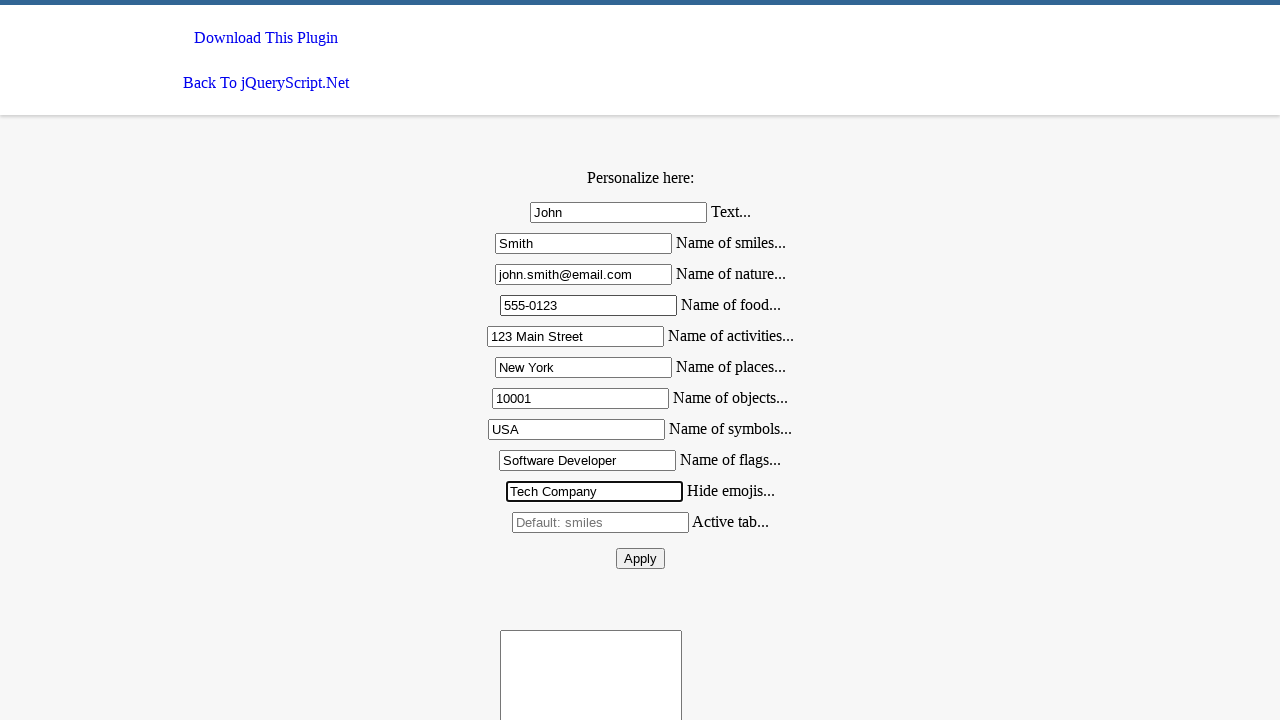

Filled additional info field with 'Additional info' on input.mdl-textfield__input >> nth=10
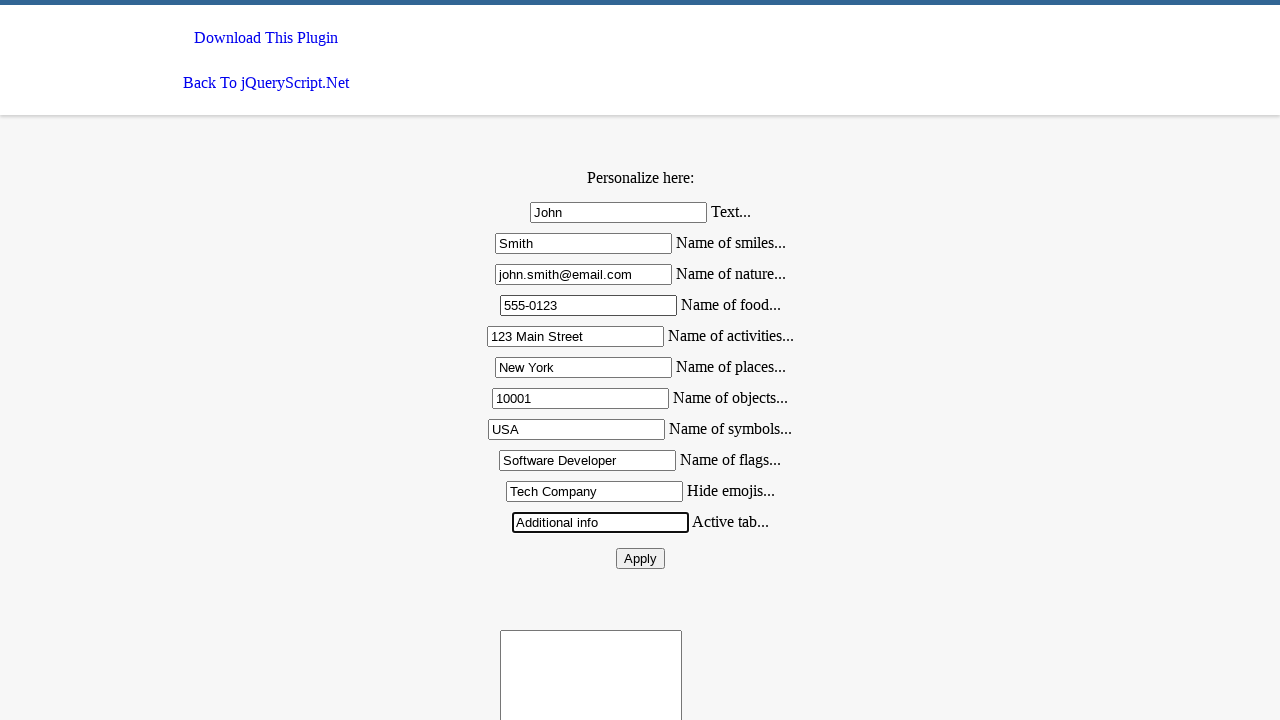

Clicked the send/apply button to submit form at (640, 558) on button#send
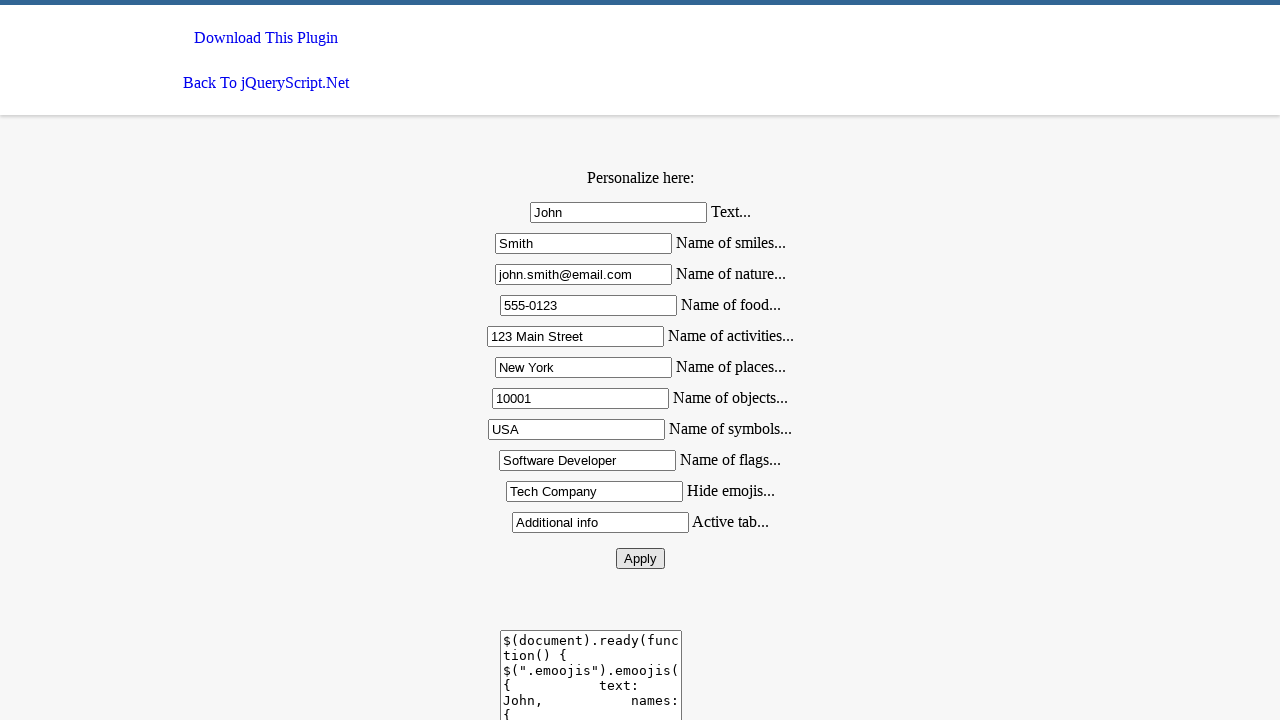

Waited 3 seconds for form submission to complete
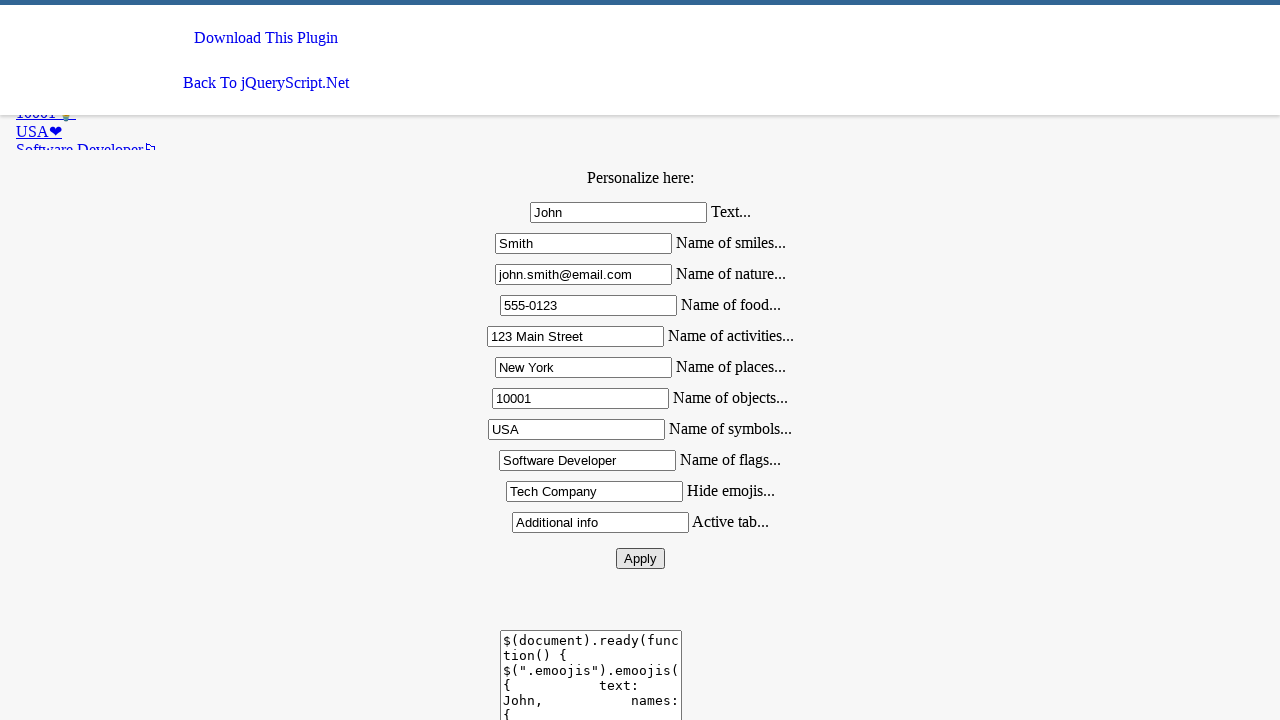

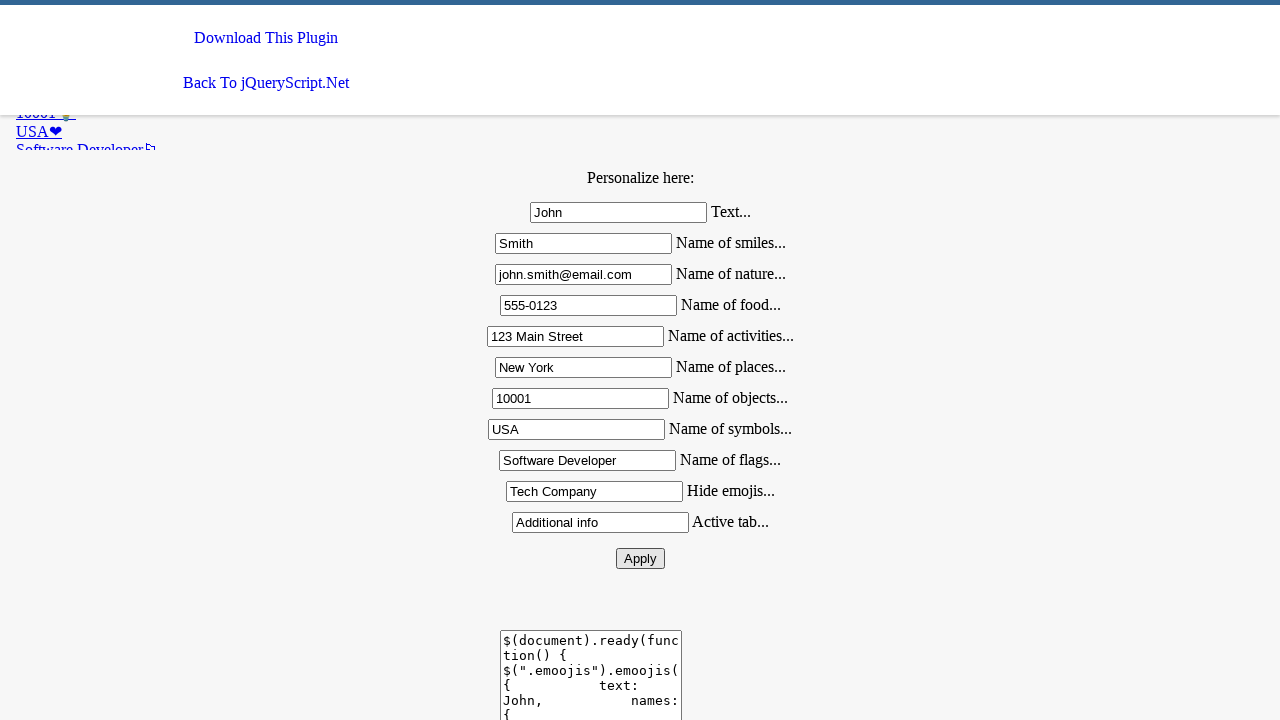